Tests checkbox functionality by checking if checkboxes are selected and clicking them to toggle their state. Ensures checkbox1 is selected, checkbox2 is selected, then deselects checkbox2.

Starting URL: https://the-internet.herokuapp.com/checkboxes

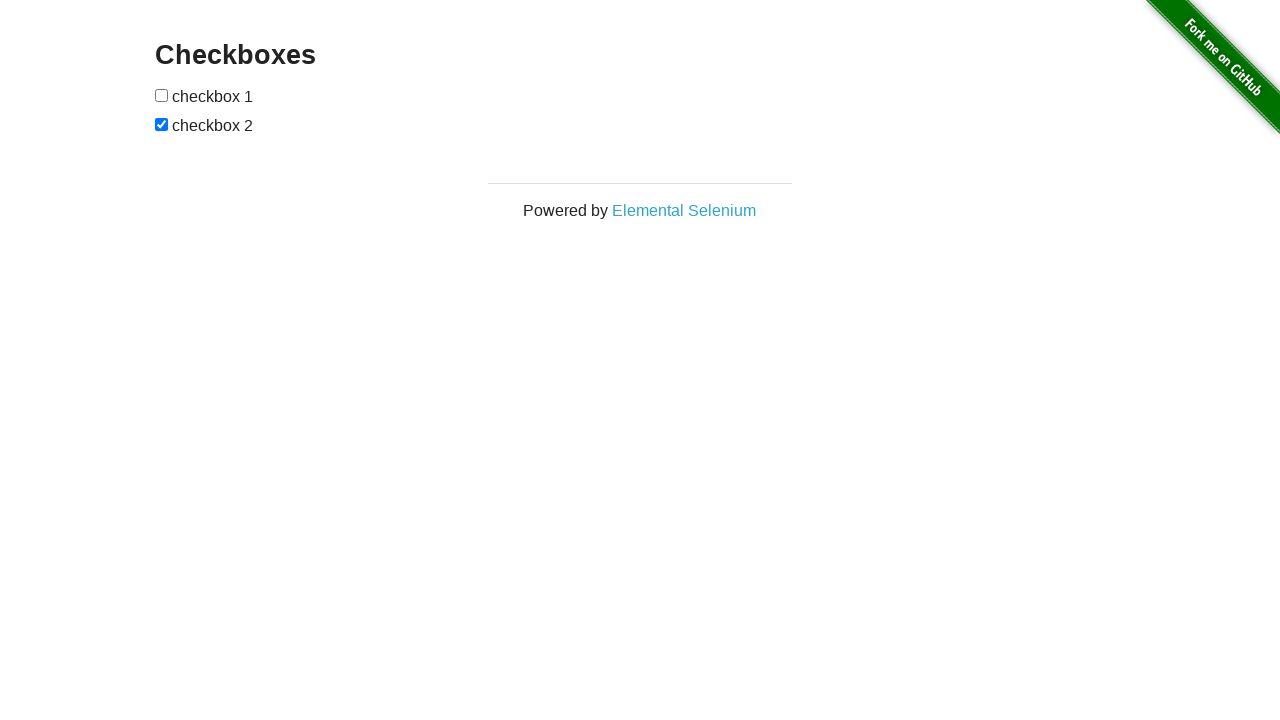

Navigated to checkbox test page
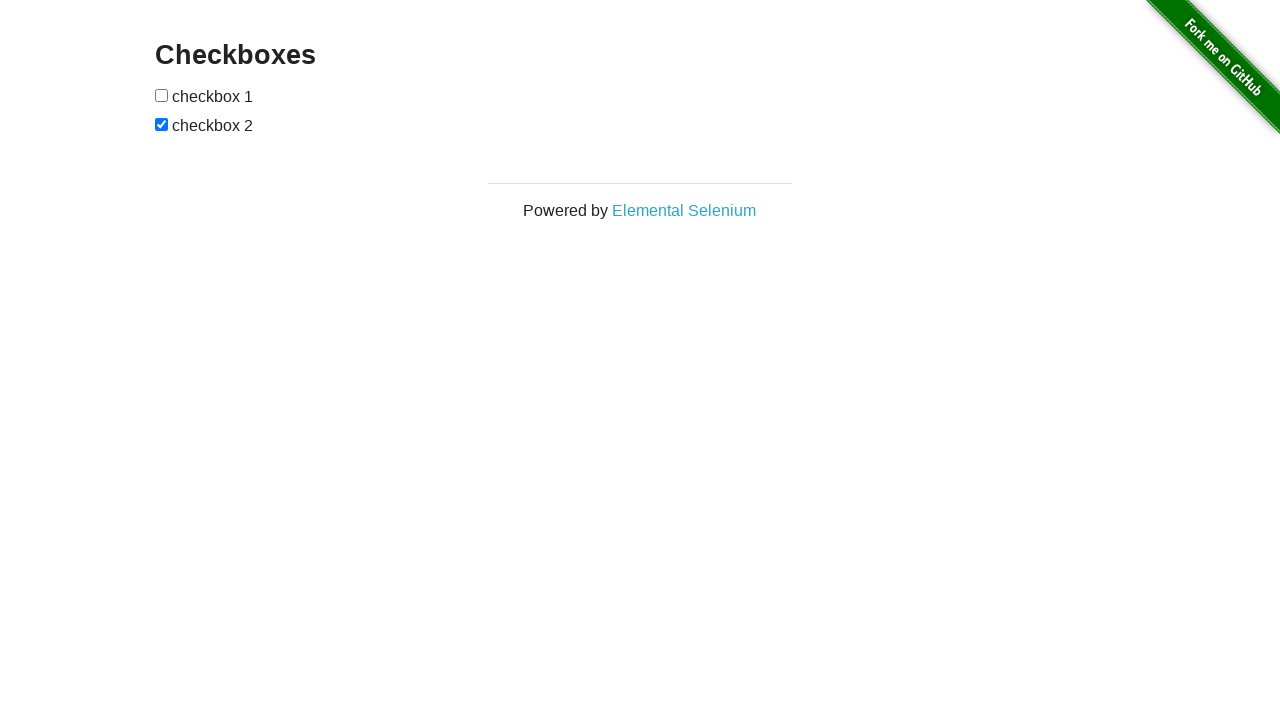

Located checkbox1
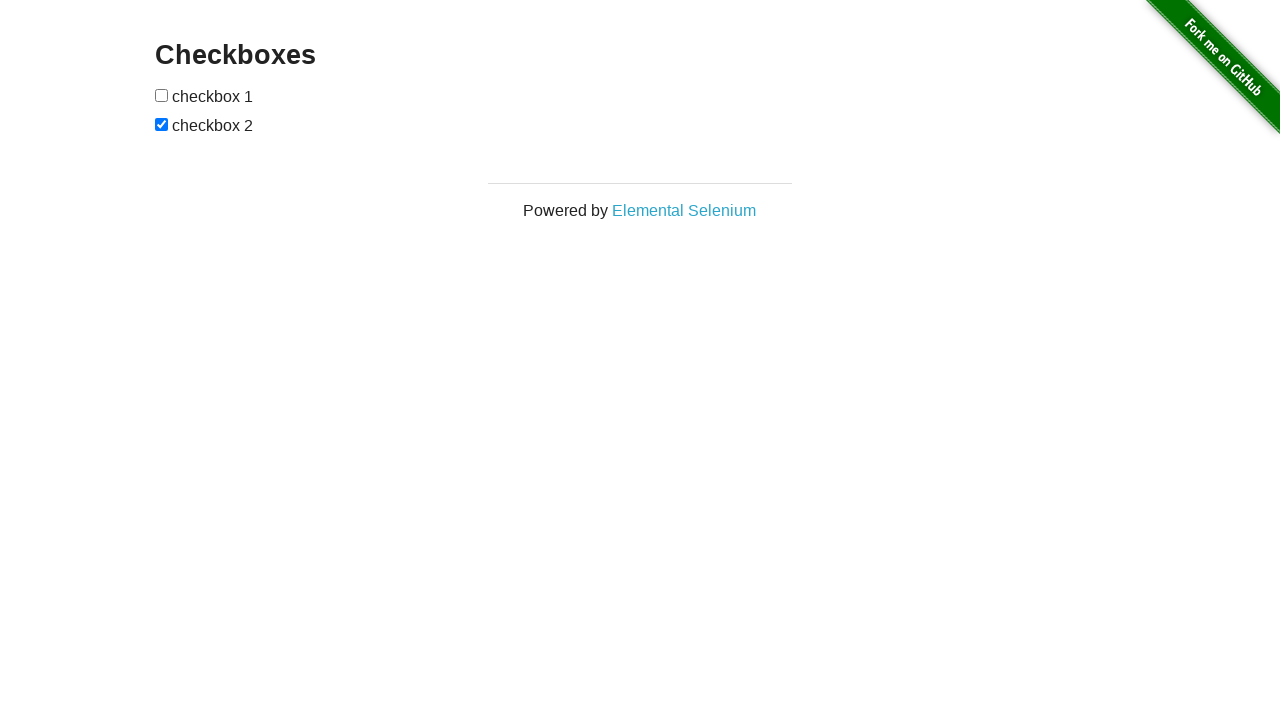

Located checkbox2
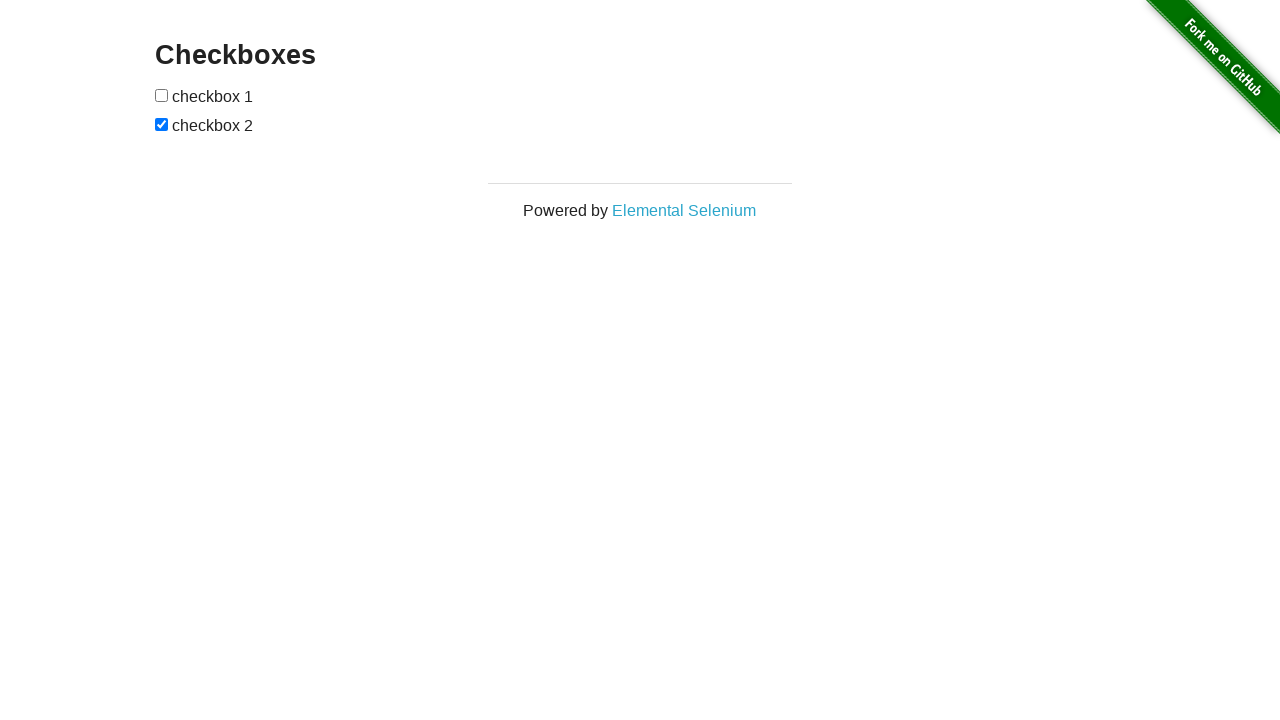

Checkbox1 was not selected, clicked to select it at (162, 95) on (//*[@type='checkbox'])[1]
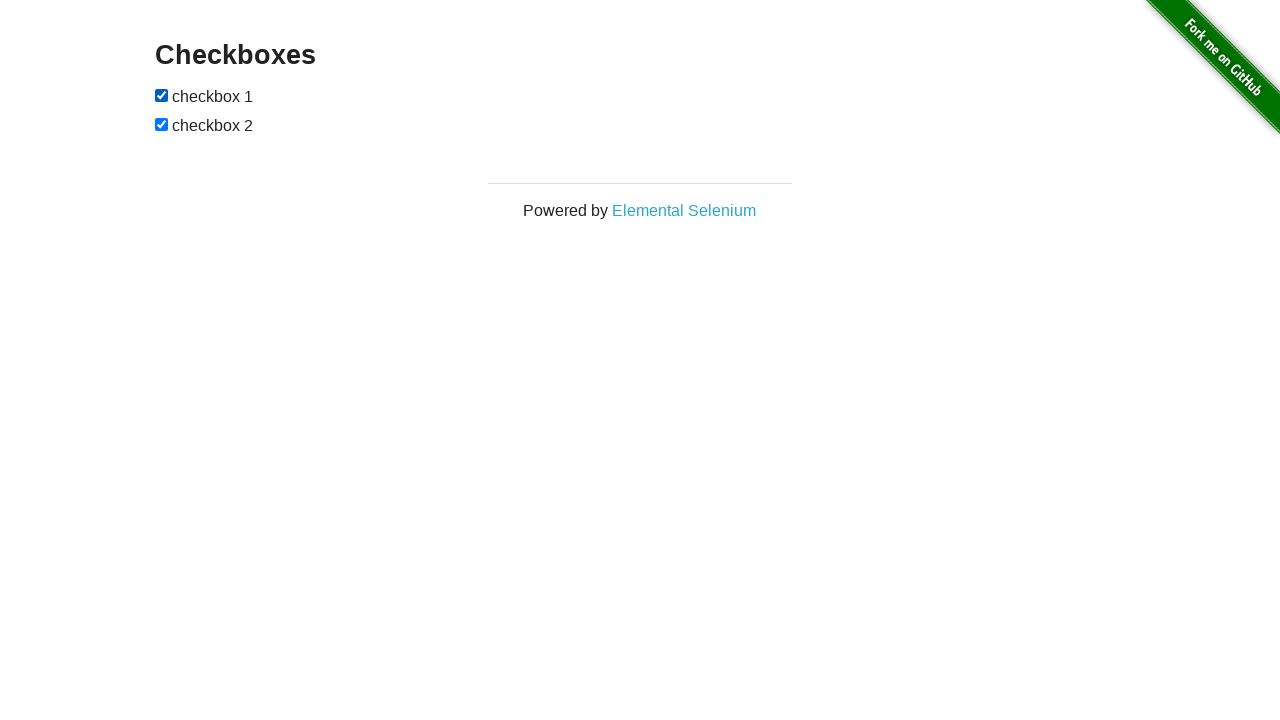

Checkbox2 was already selected
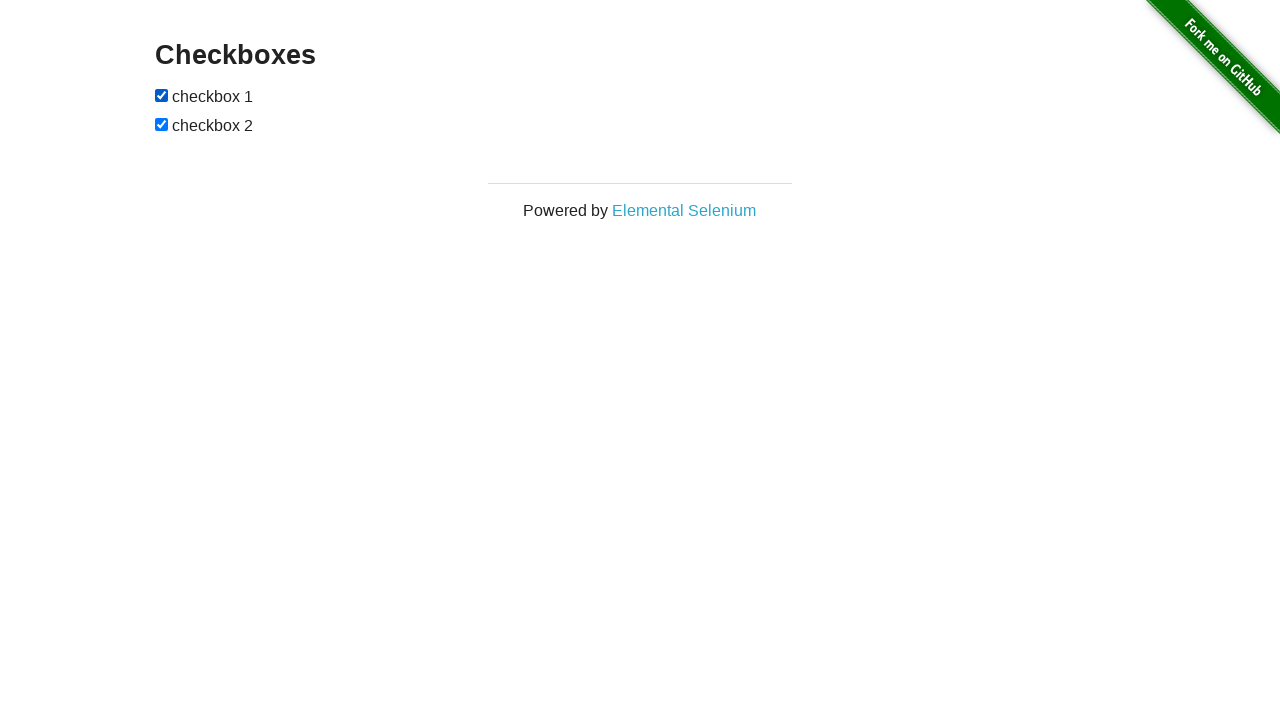

Checkbox2 was selected, clicked to deselect it at (162, 124) on (//*[@type='checkbox'])[2]
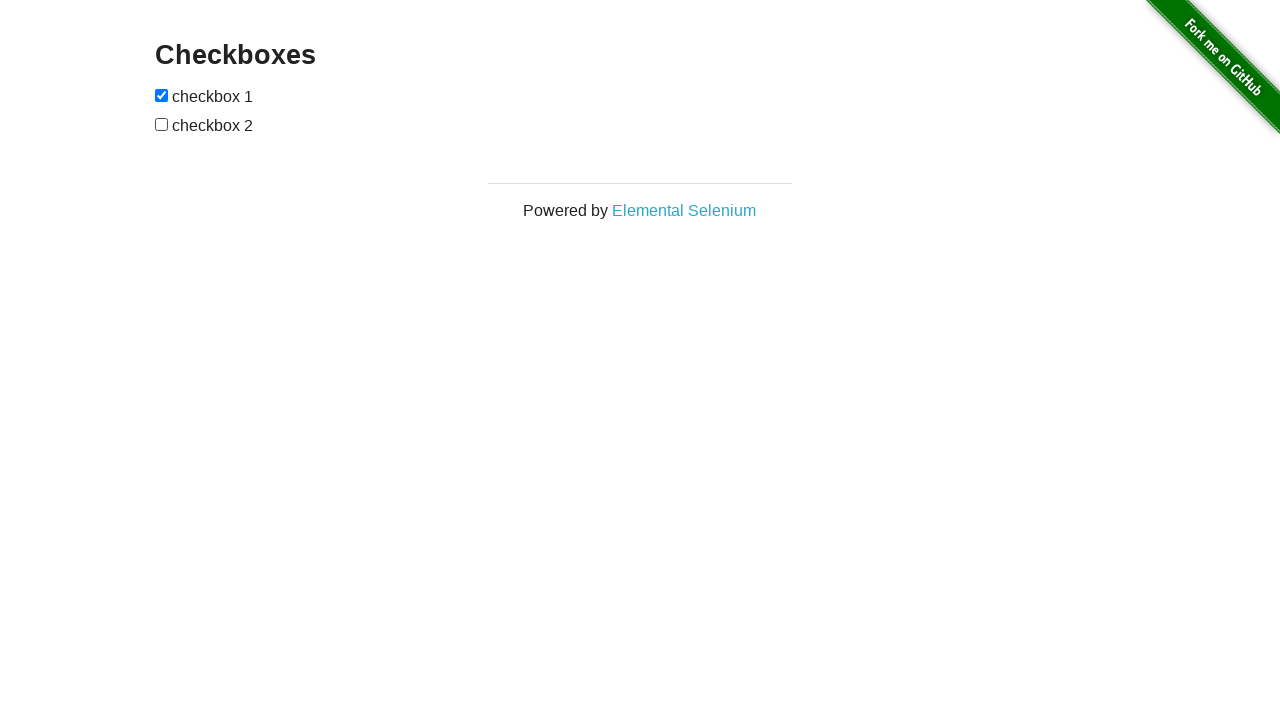

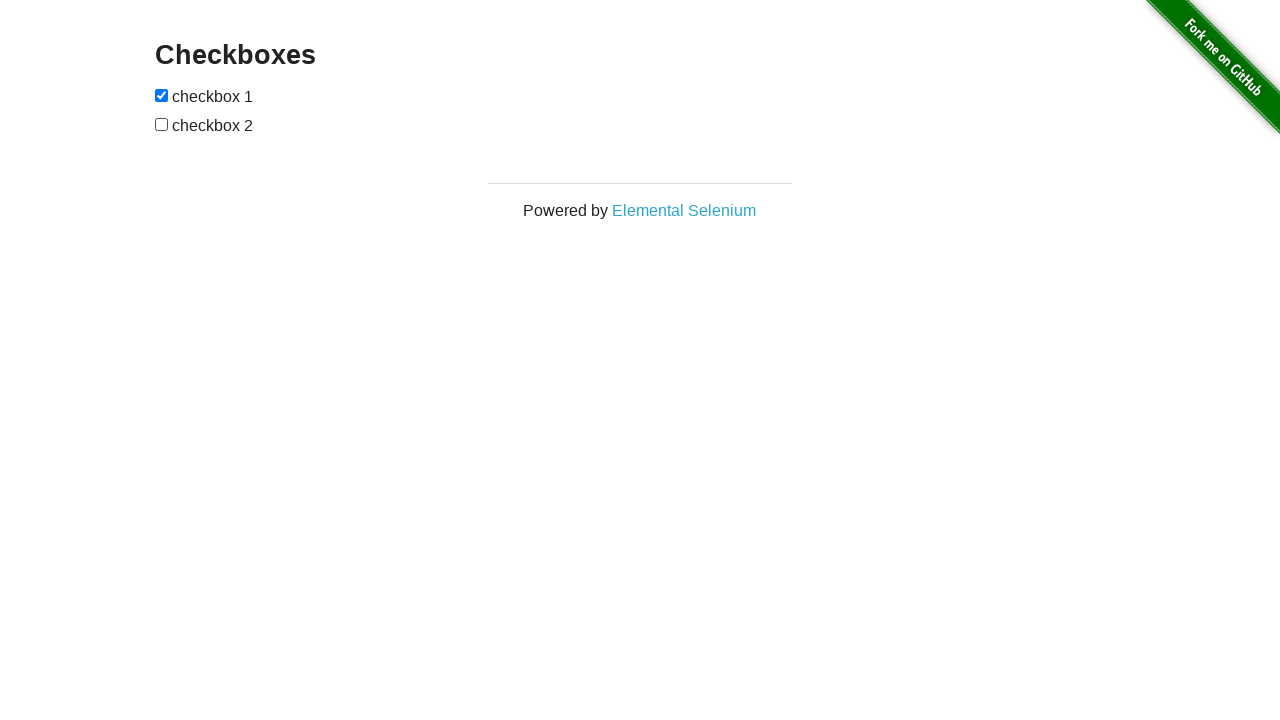